Tests the SSA life expectancy calculator by selecting female gender and a specific birth date, then submitting the form to verify the calculated life expectancy values

Starting URL: https://www.ssa.gov/OACT/population/longevity.html

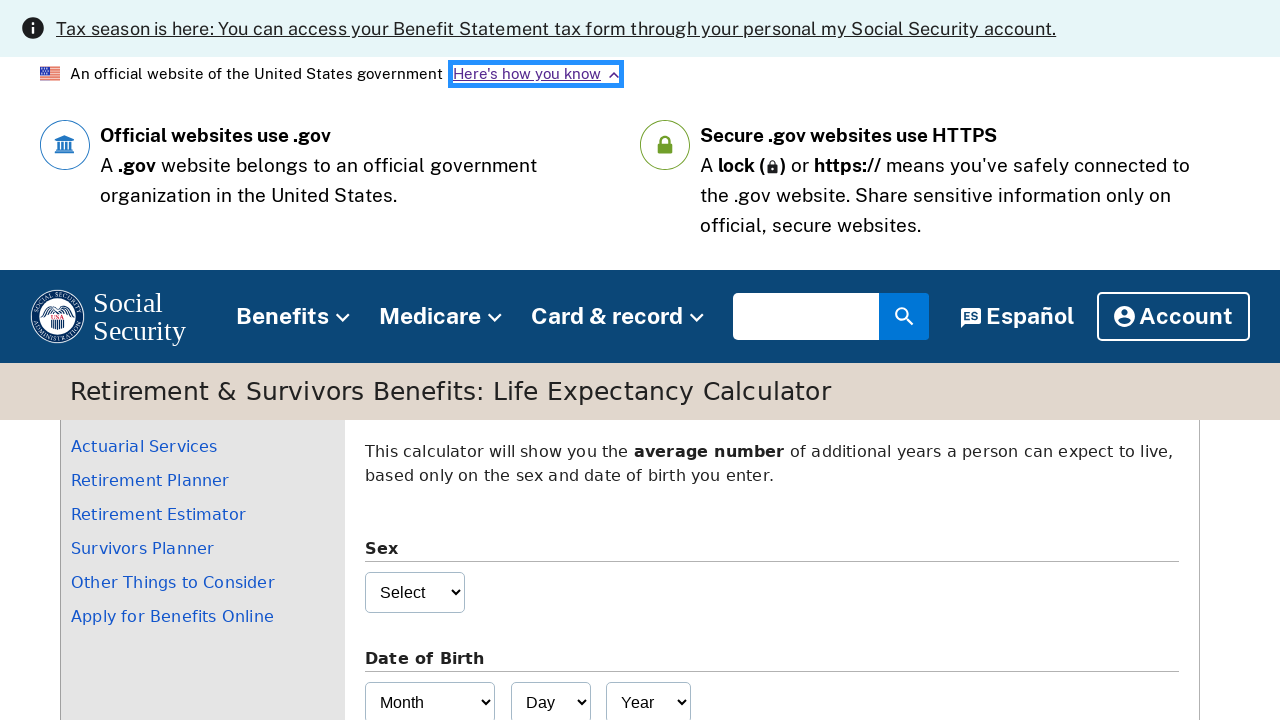

Selected 'Female' from gender dropdown on #sex
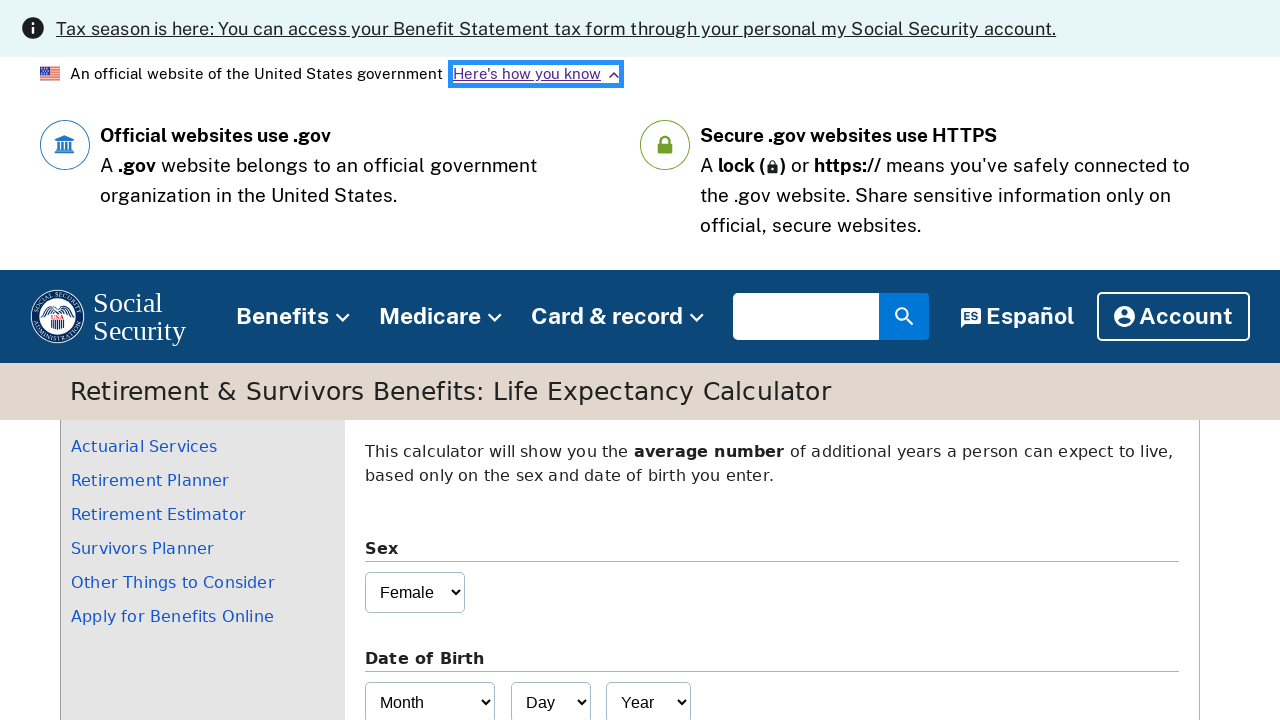

Selected 'January' from month dropdown on #monthofbirth
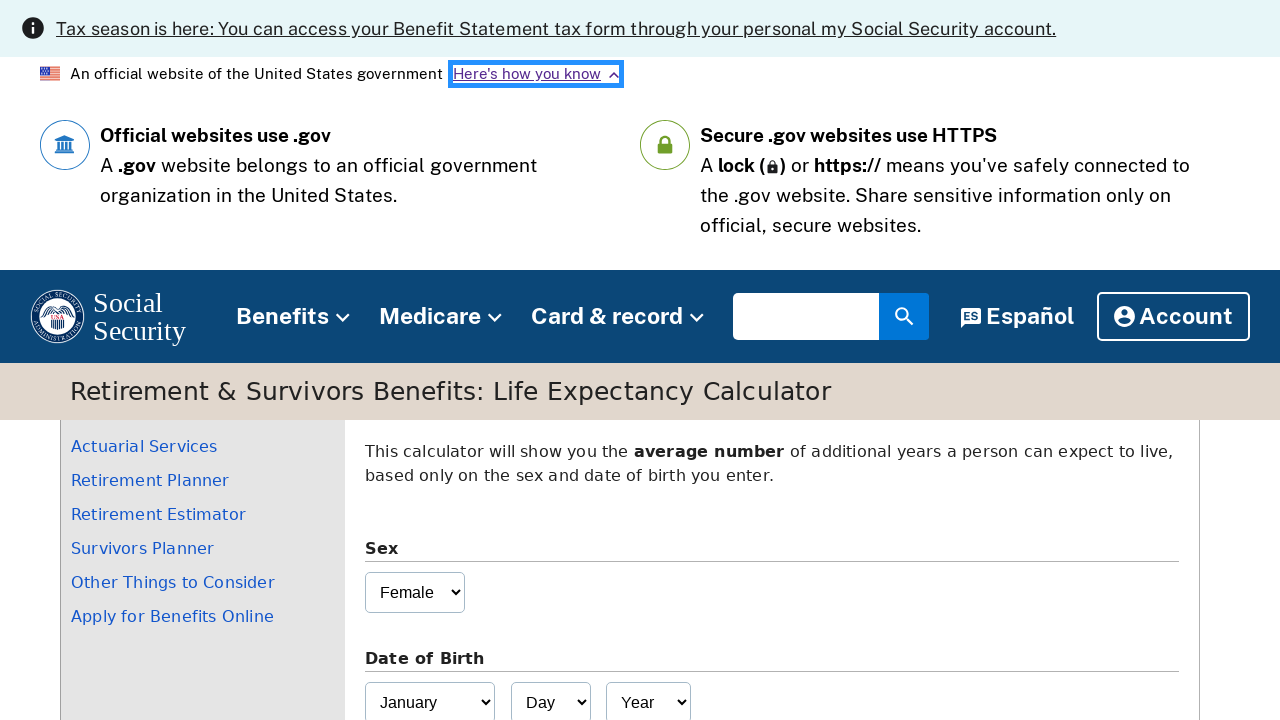

Selected day '01' from day dropdown on #dayofbirth
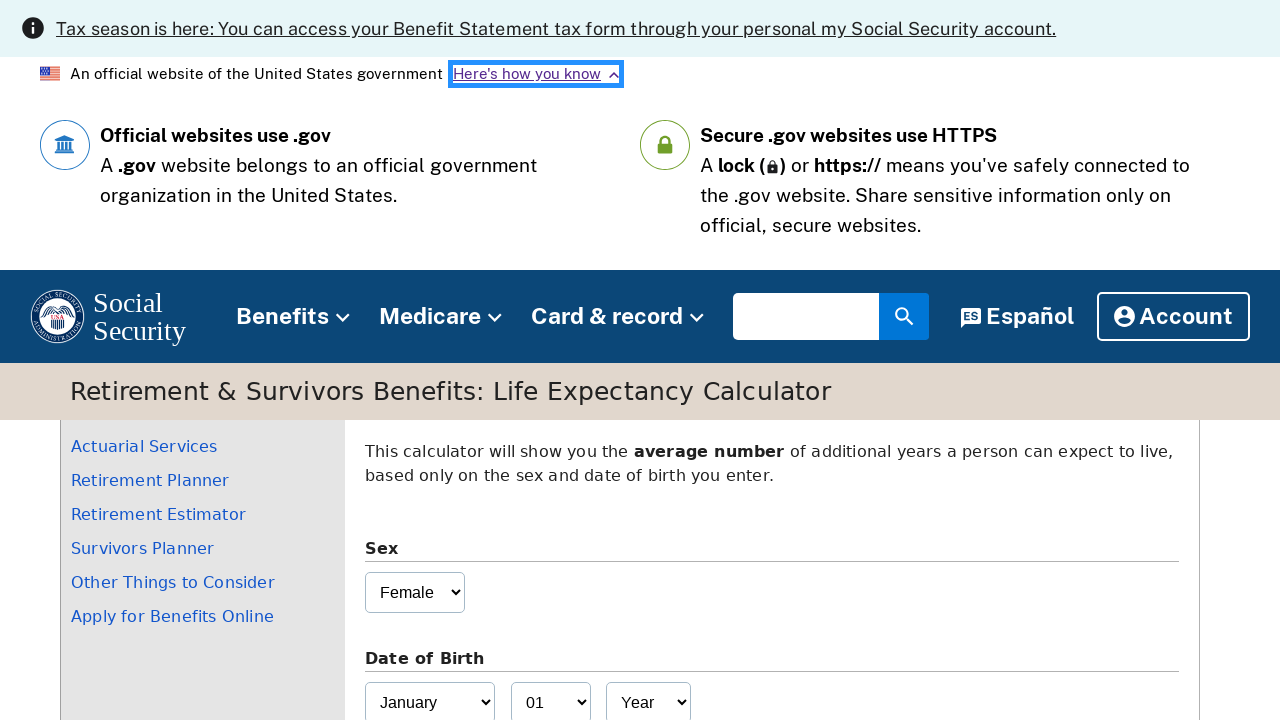

Selected year '1996' from year dropdown on #yearofbirth
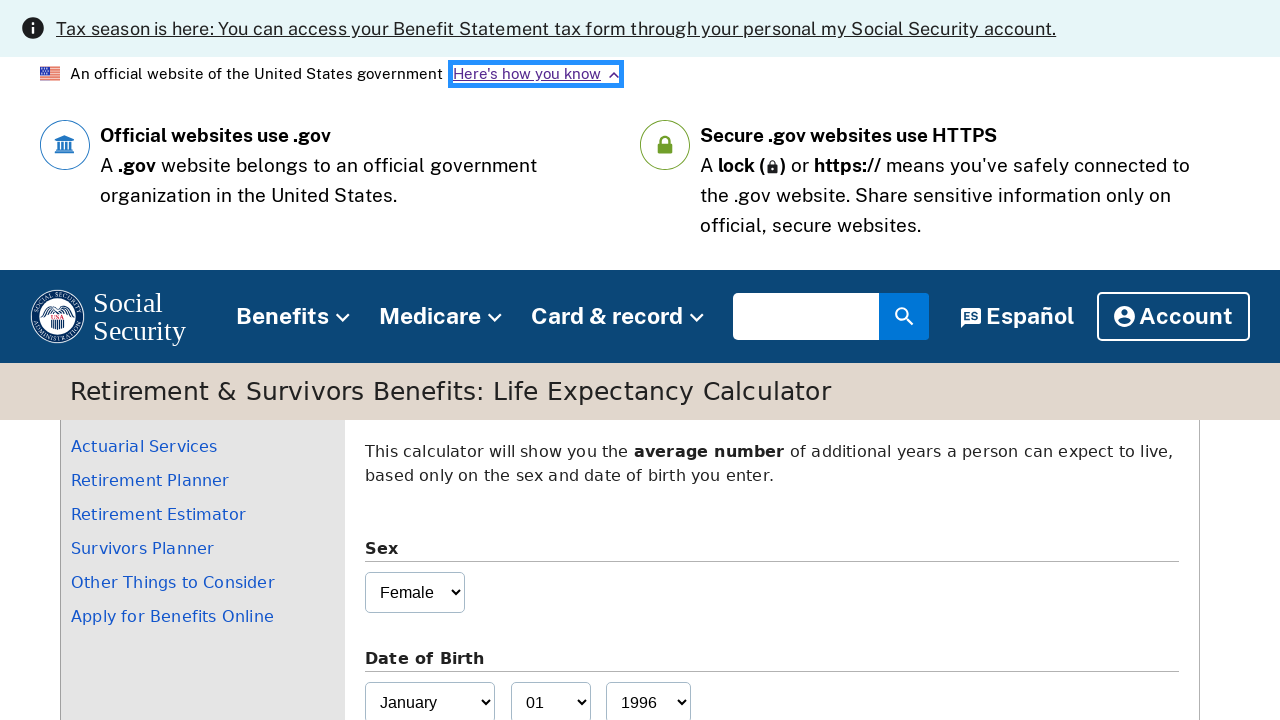

Clicked submit button to calculate life expectancy at (400, 360) on input.fs1
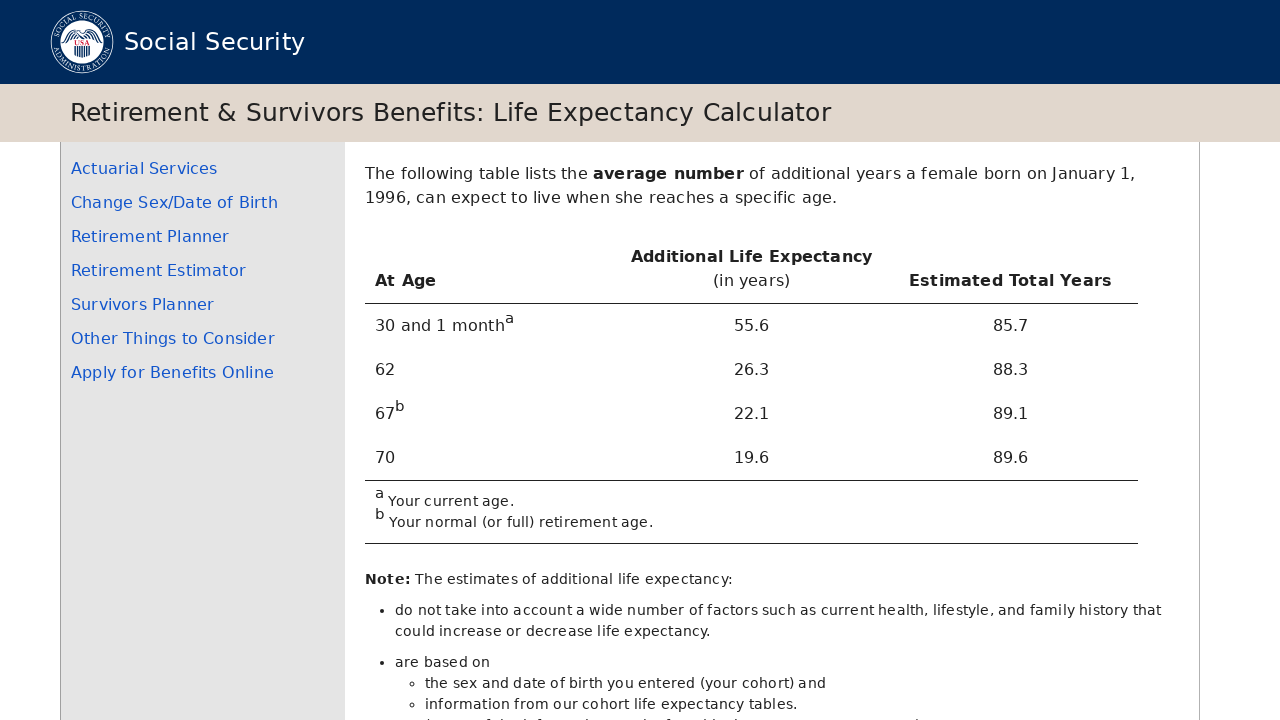

Results table loaded successfully
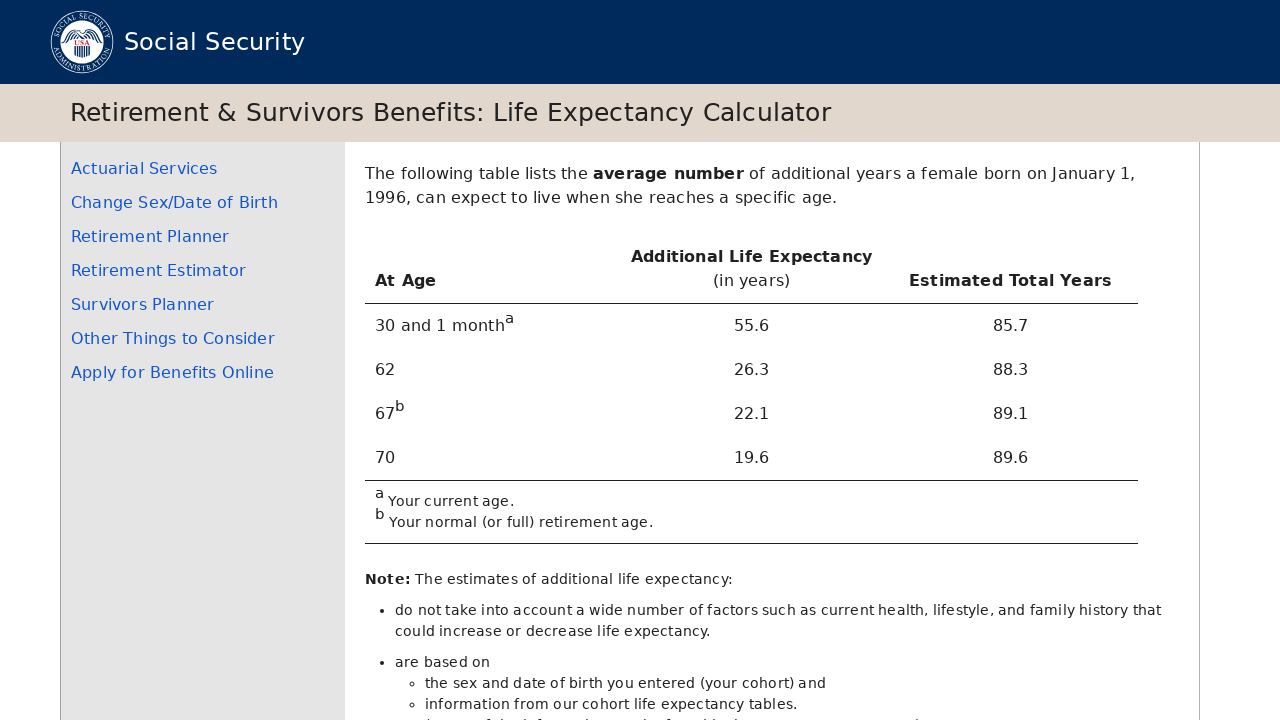

Retrieved age reached value from results table
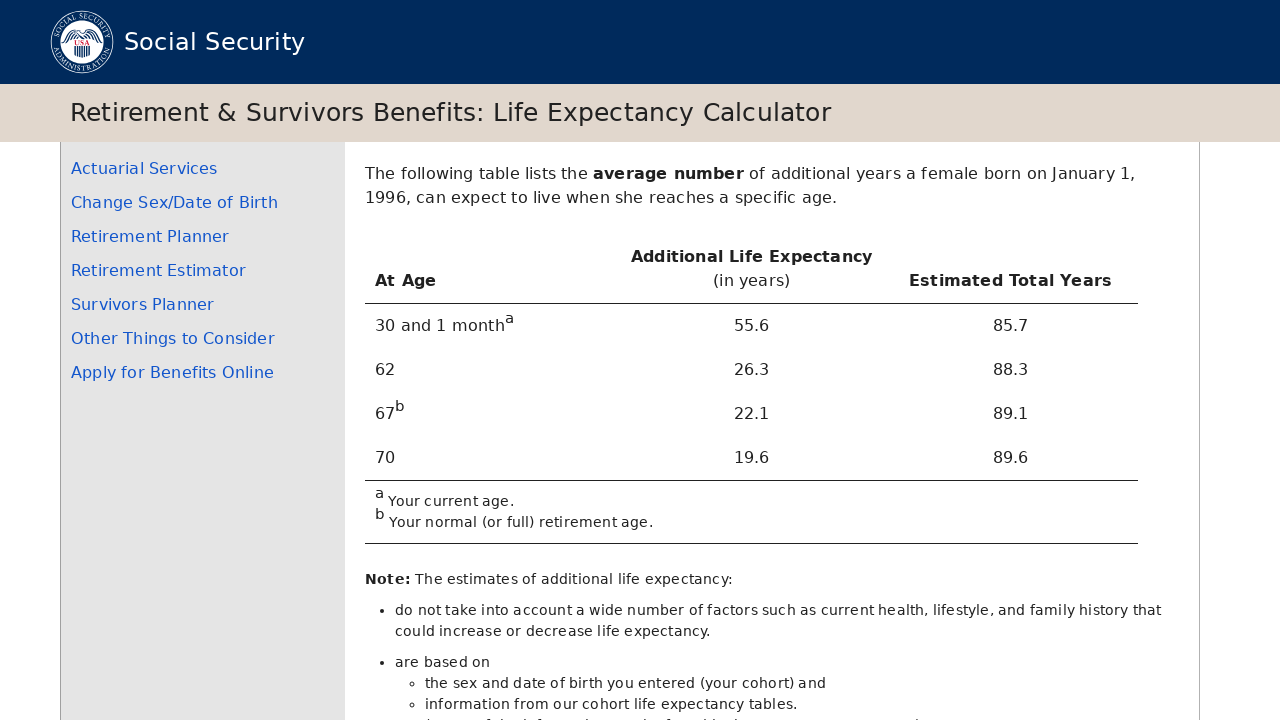

Retrieved life expectancy value from results table
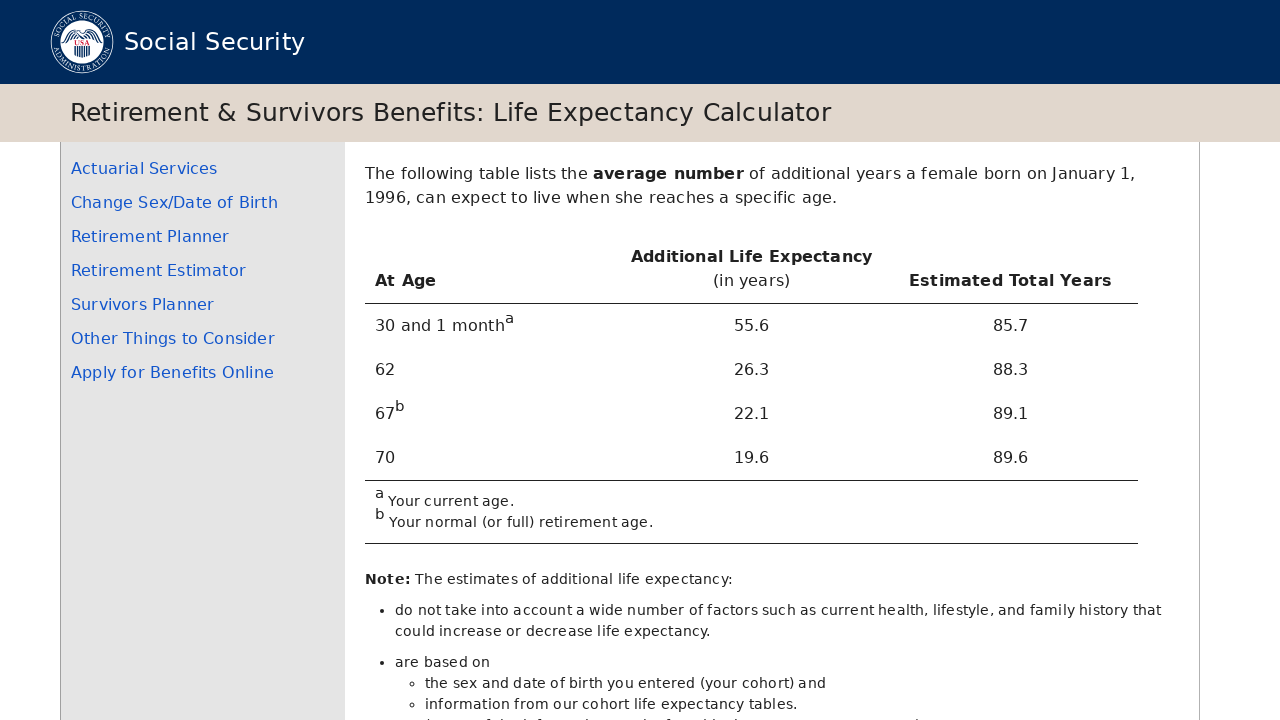

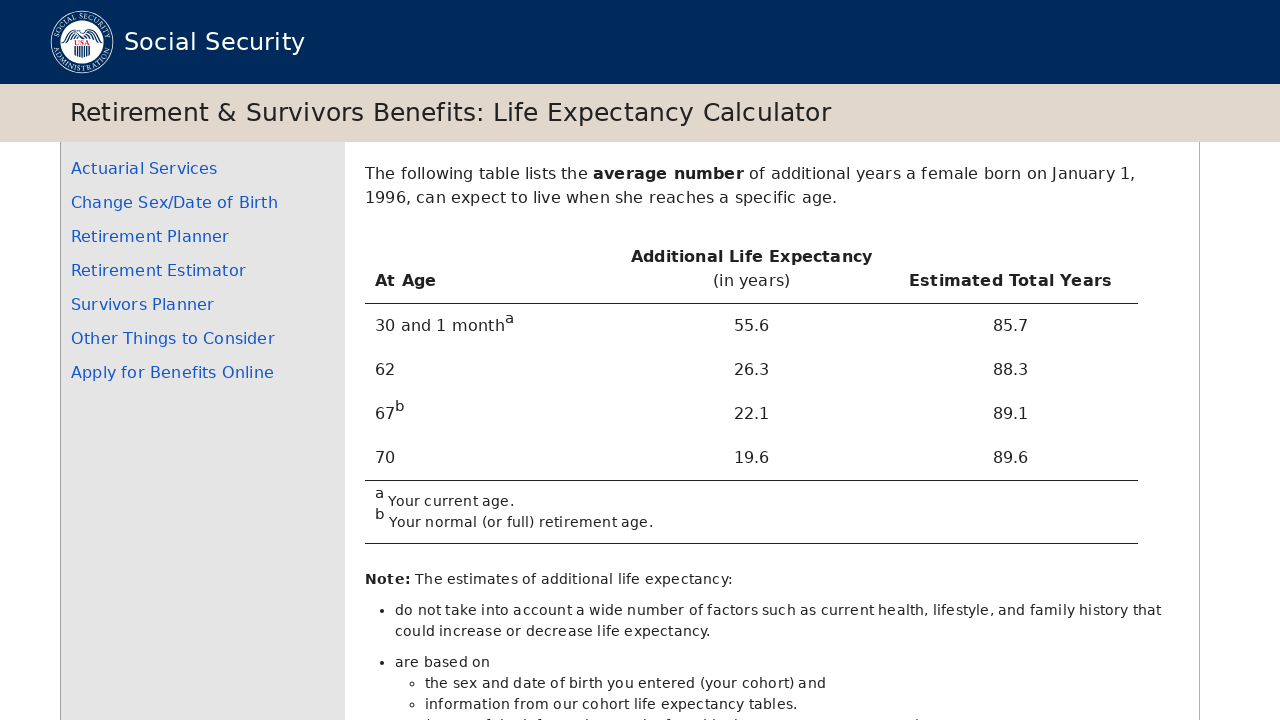